Navigates to The White Company UK homepage and maximizes the browser window

Starting URL: https://www.thewhitecompany.com/uk

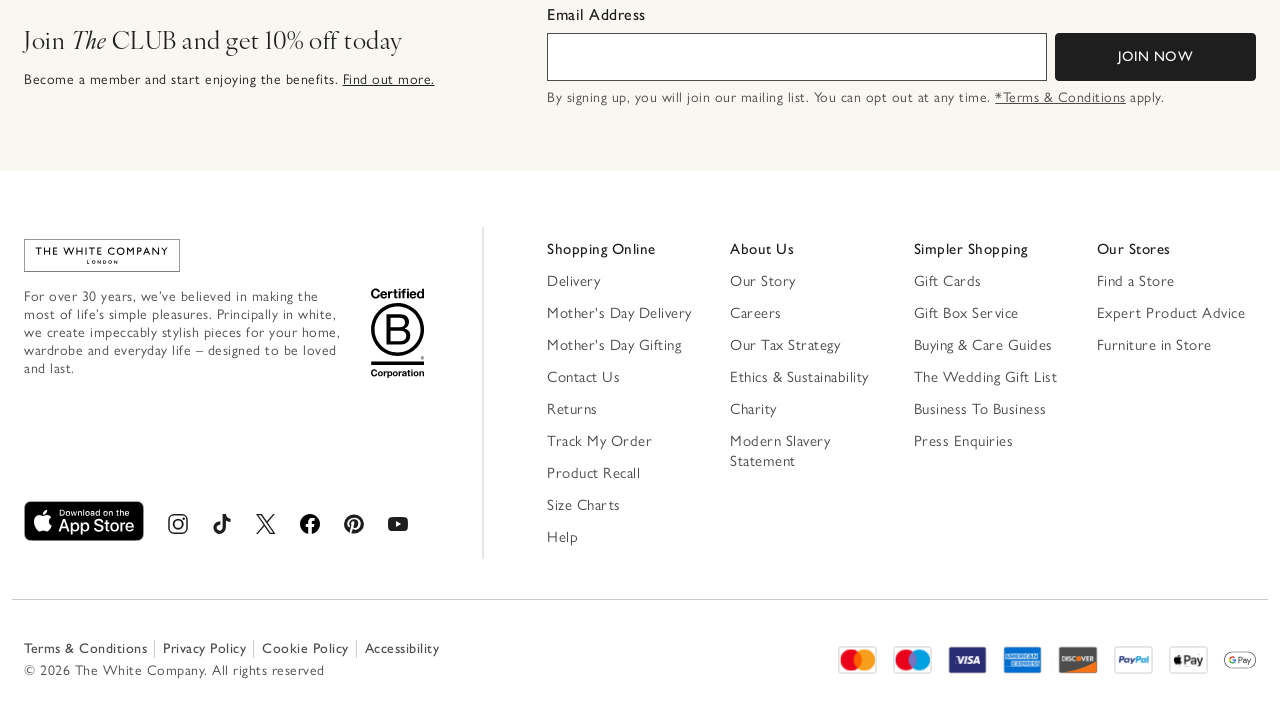

Set browser viewport to 1920x1080 (maximized)
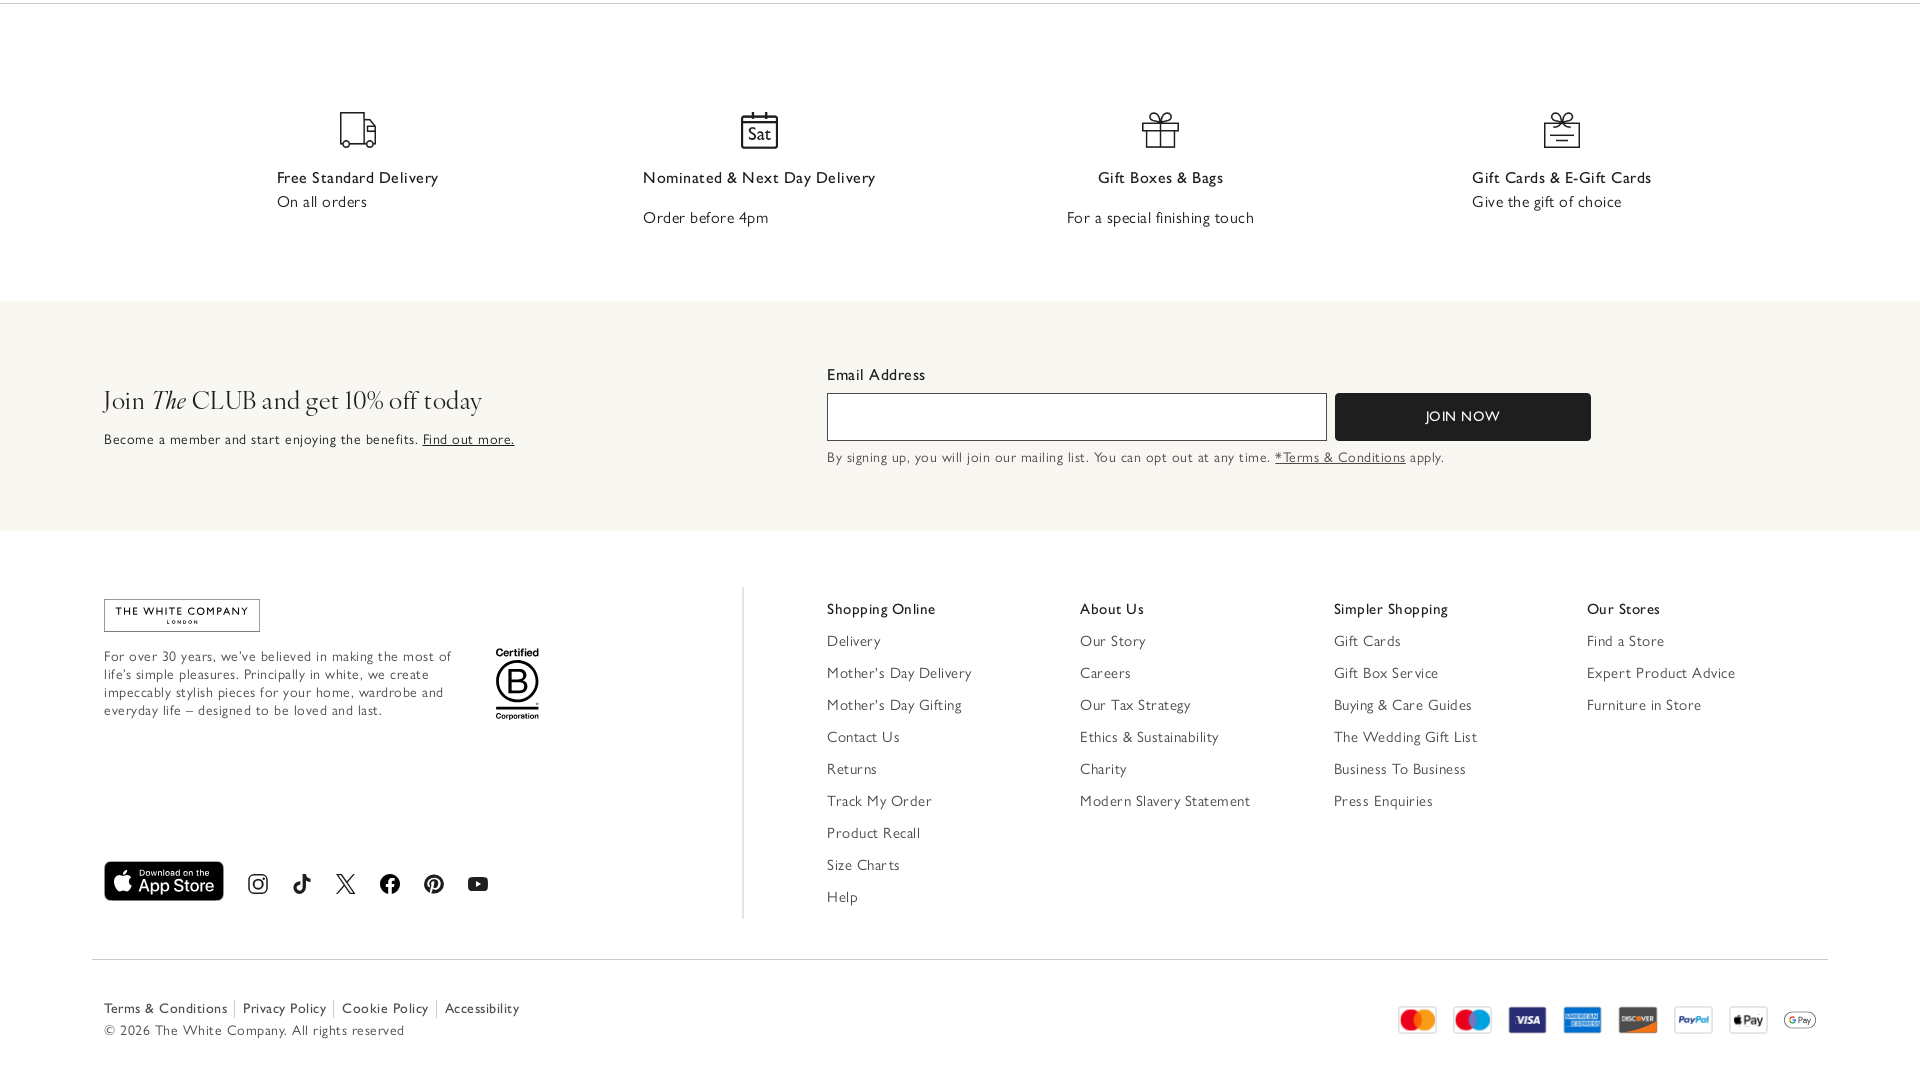

The White Company UK homepage fully loaded
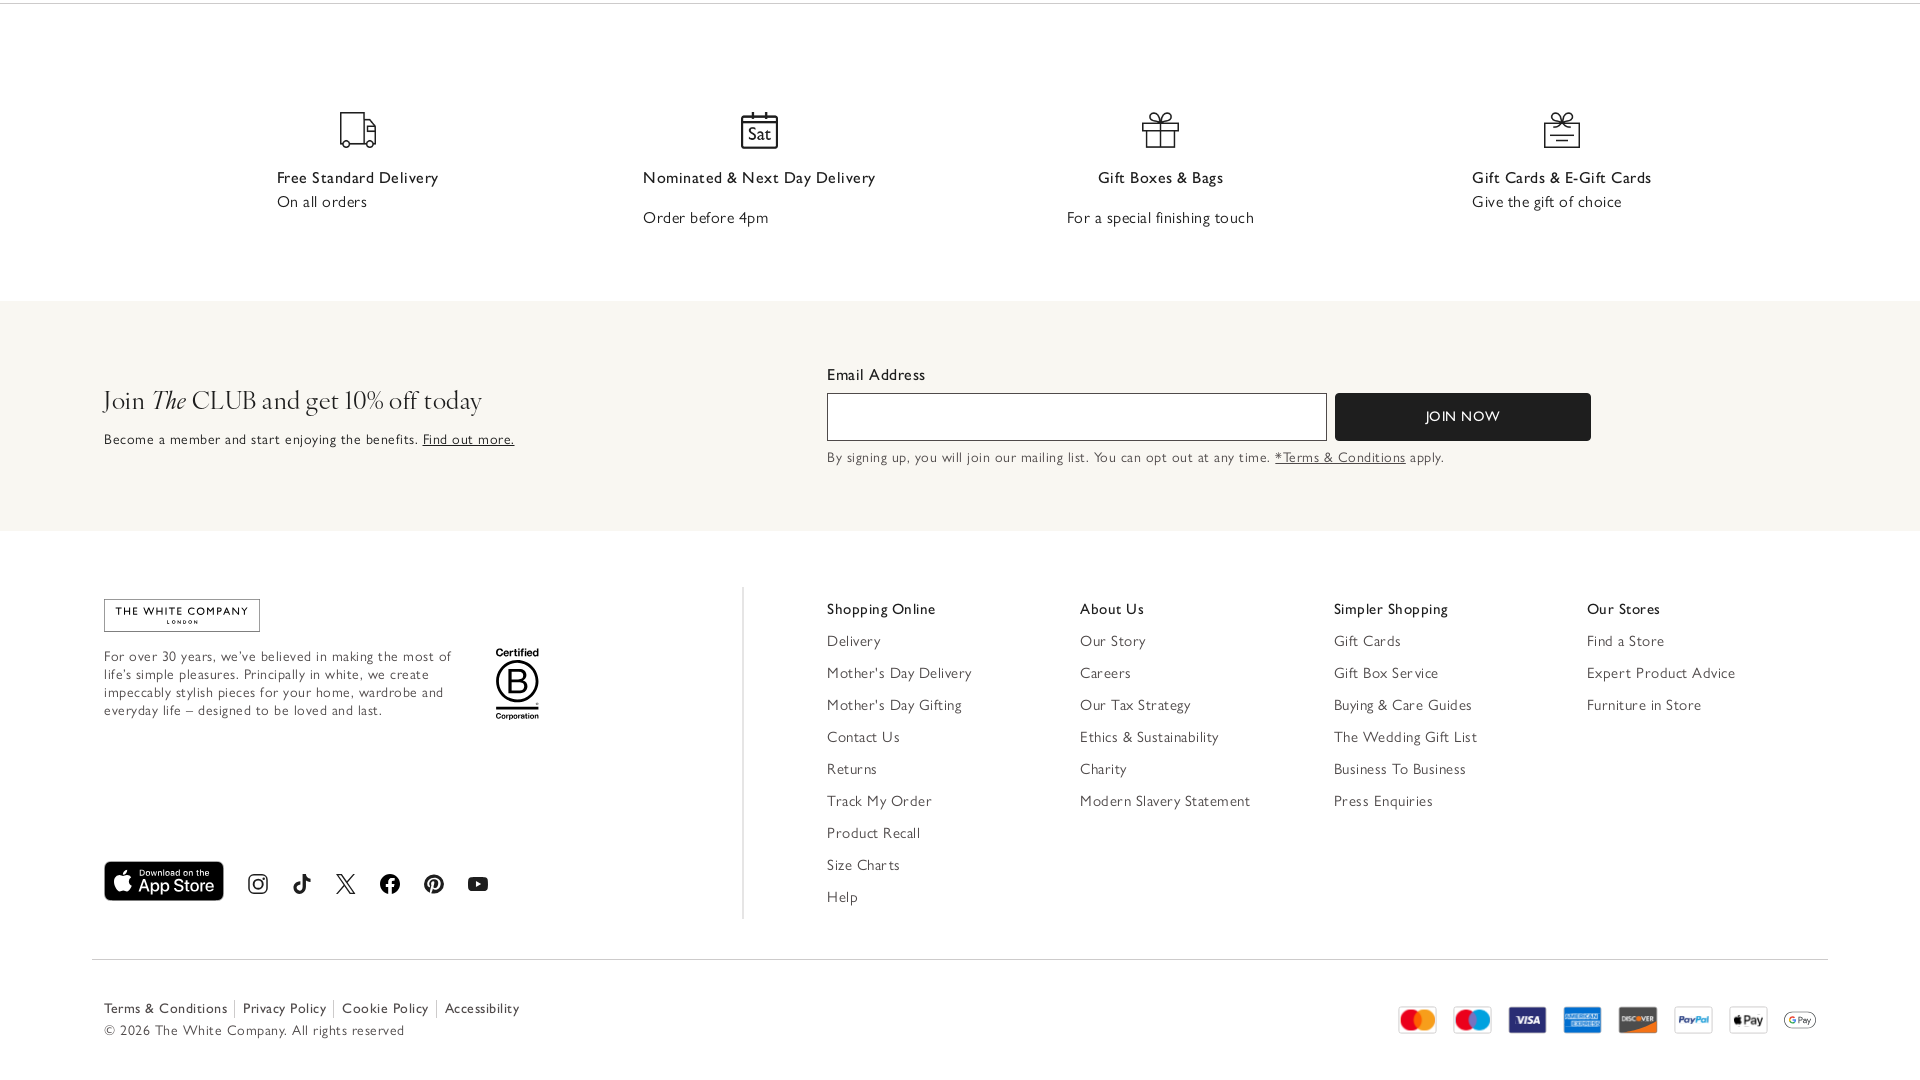

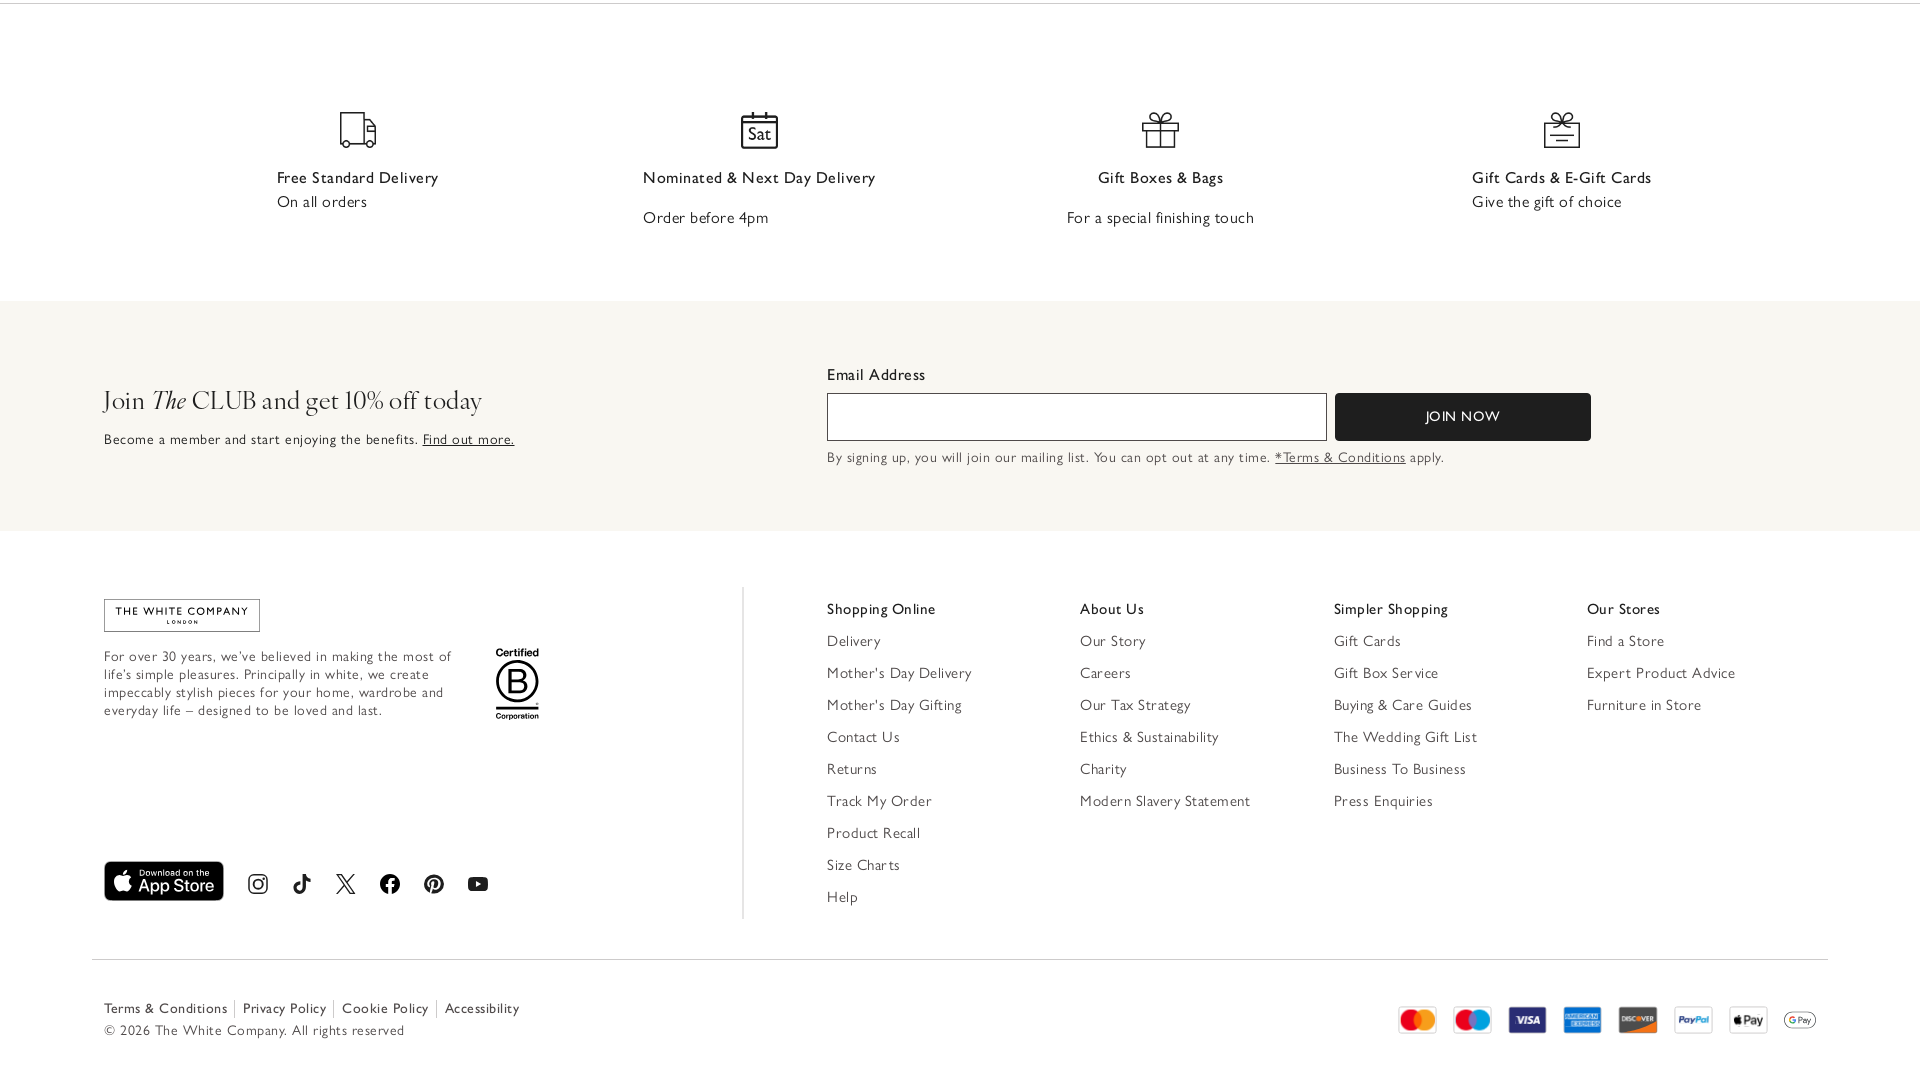